Searches the ASU course catalog by entering a catalog number (267) and subject code (MAT) and clicking the search button to find matching classes.

Starting URL: https://catalog.apps.asu.edu/catalog/classes

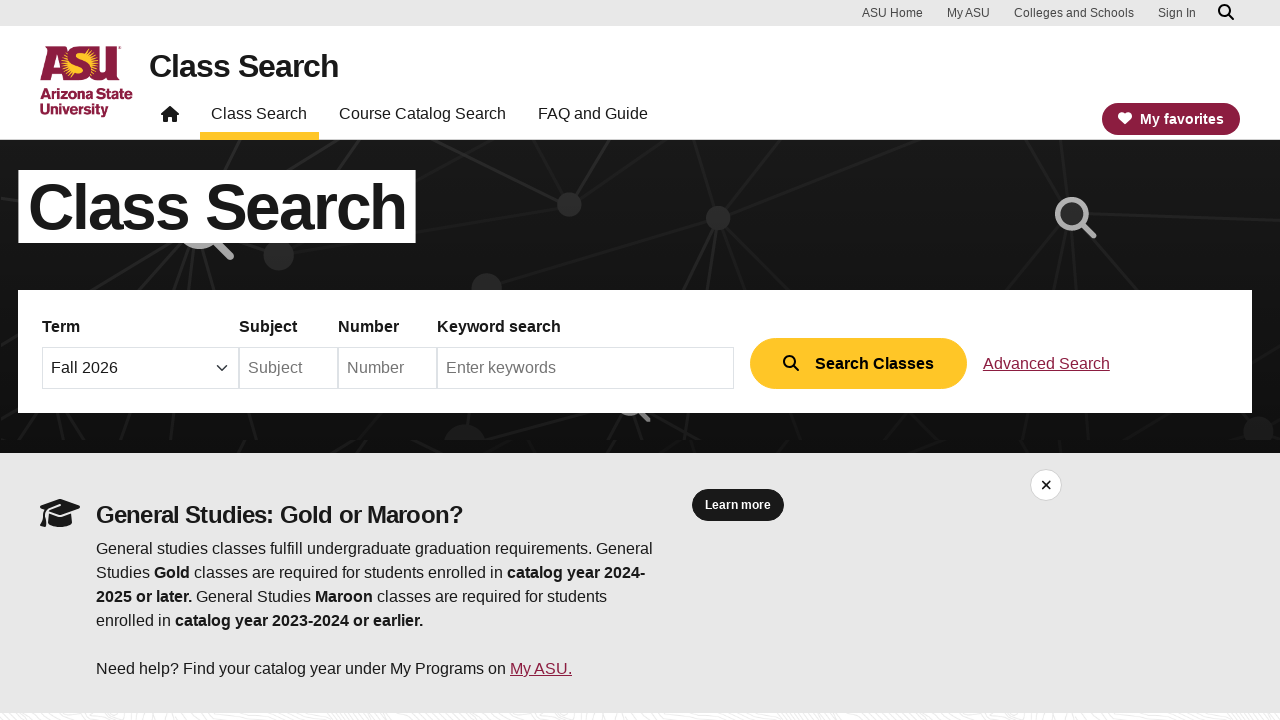

Catalog number input field is visible
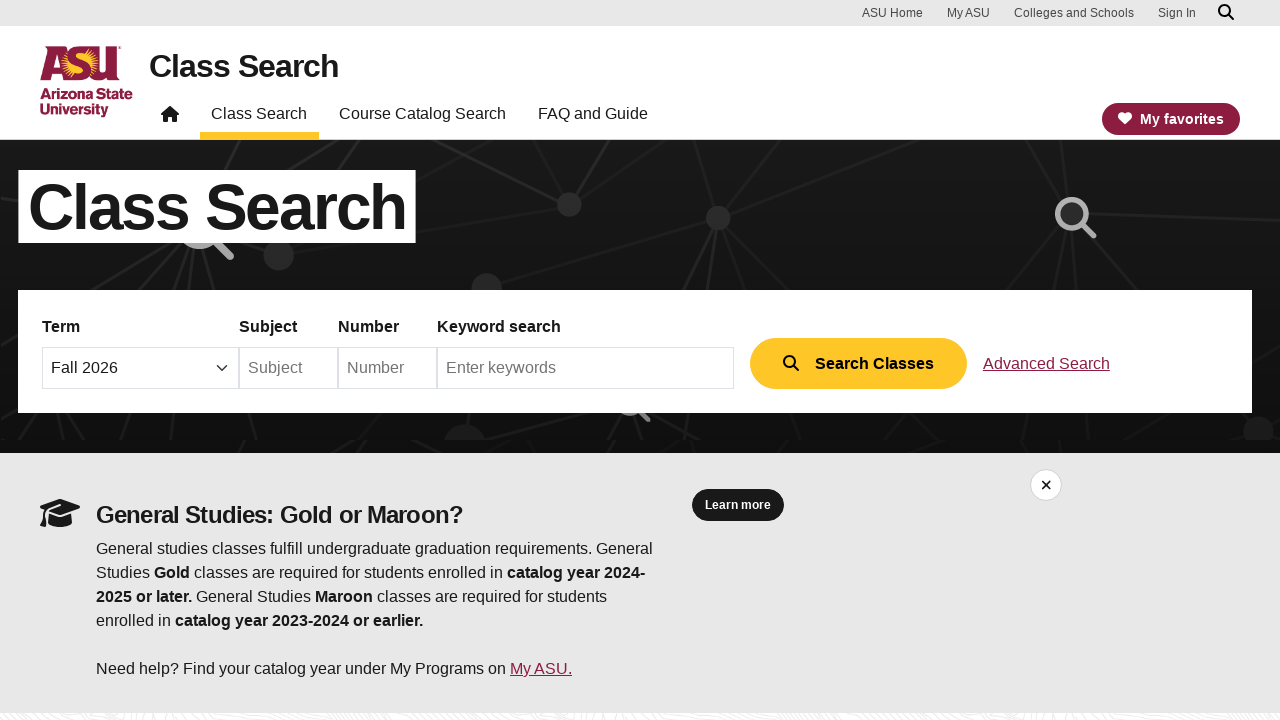

Entered catalog number '267' on #catalogNbr
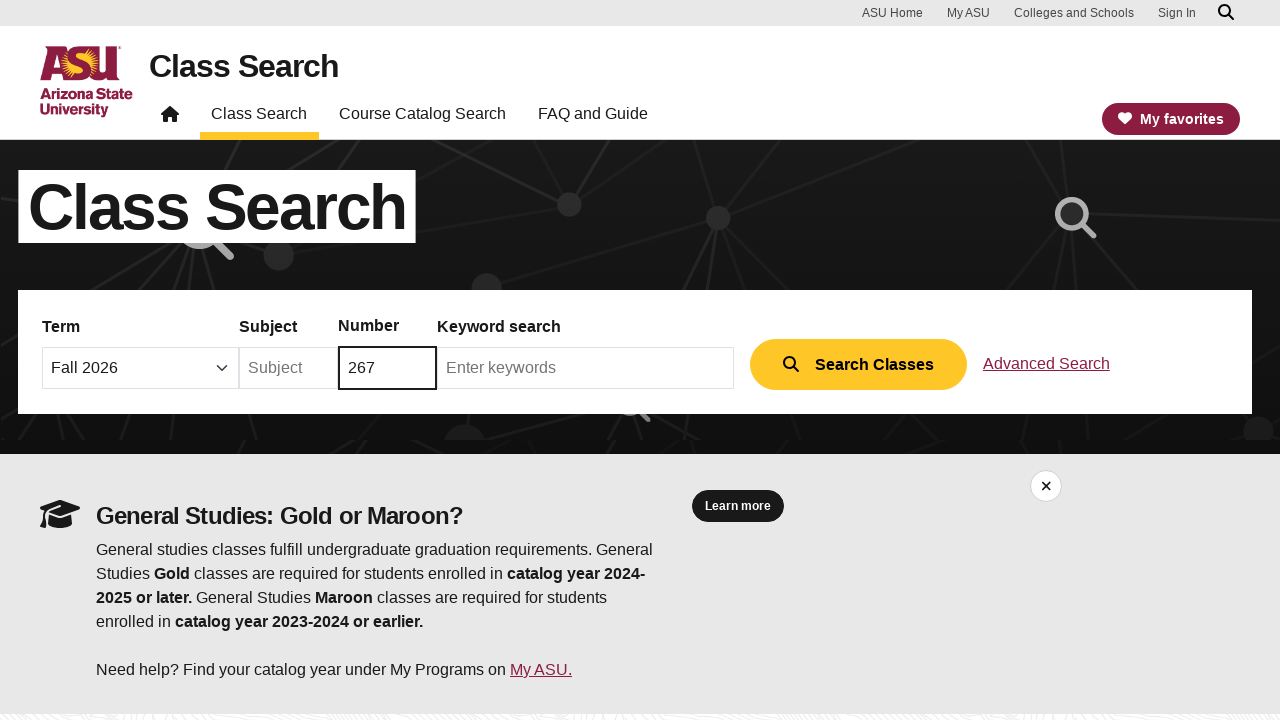

Subject input field is visible
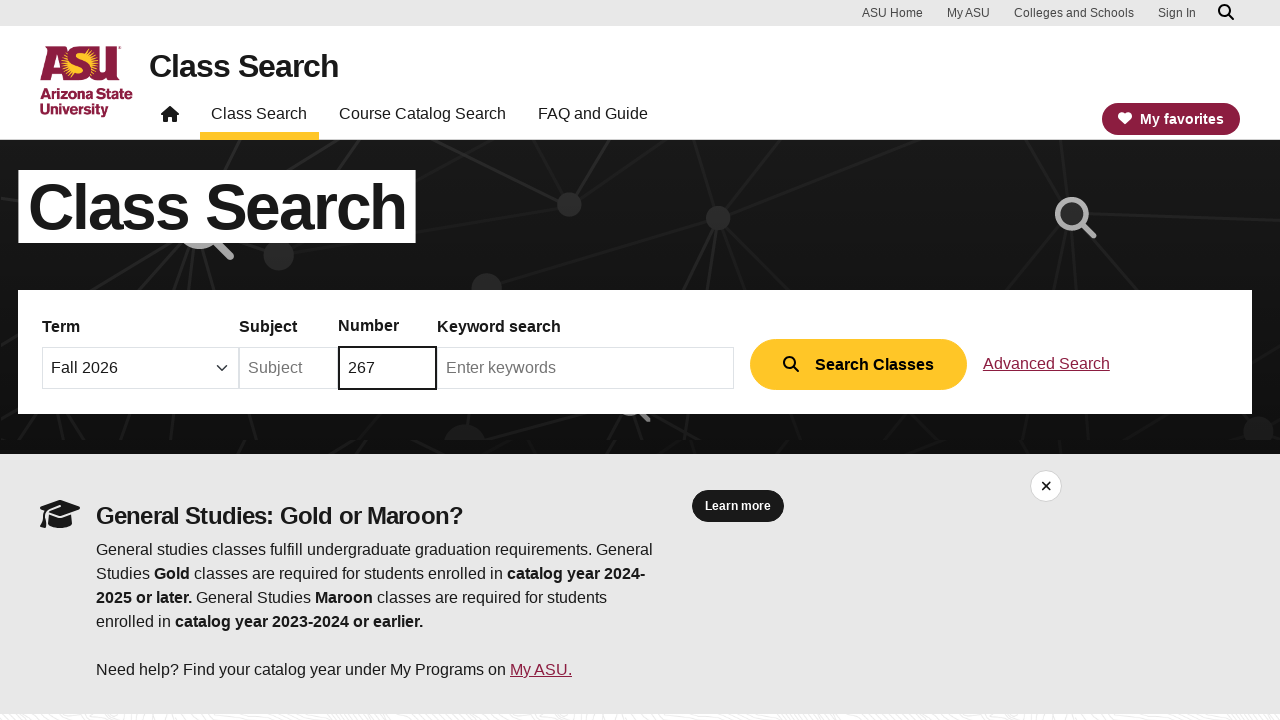

Entered subject code 'MAT' on input[name='subject'][placeholder='Subject']
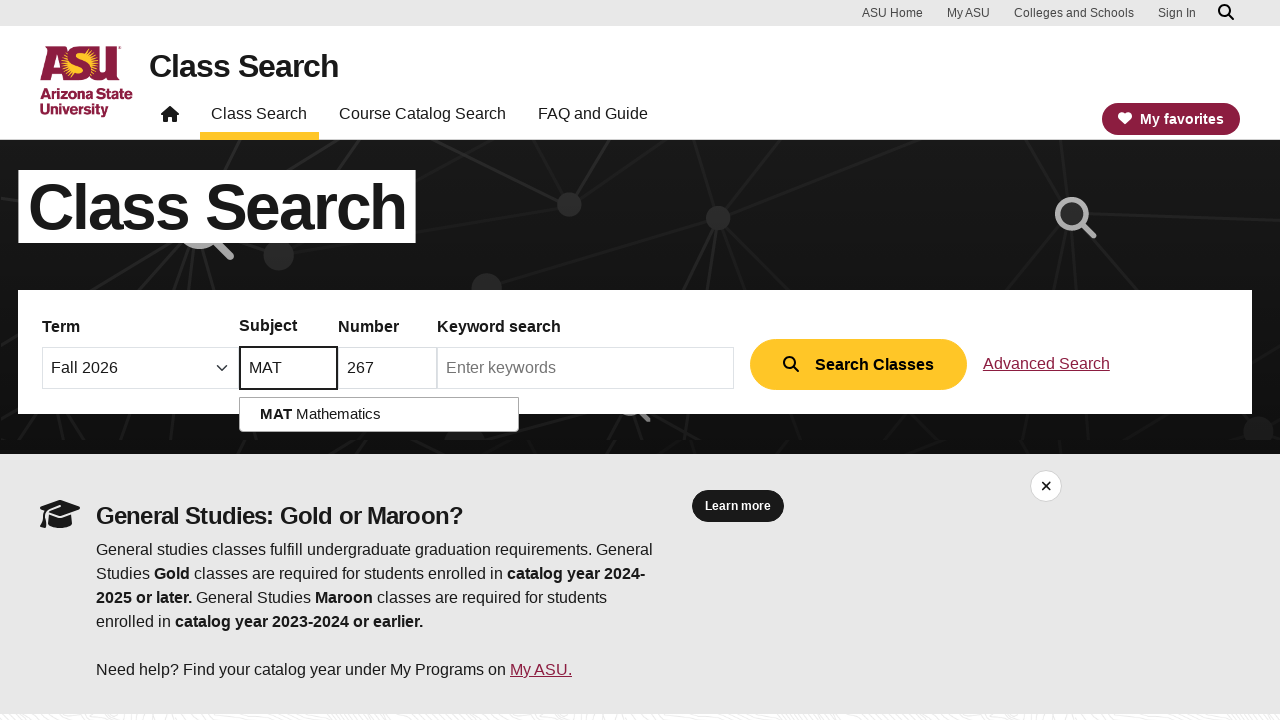

Search button is visible
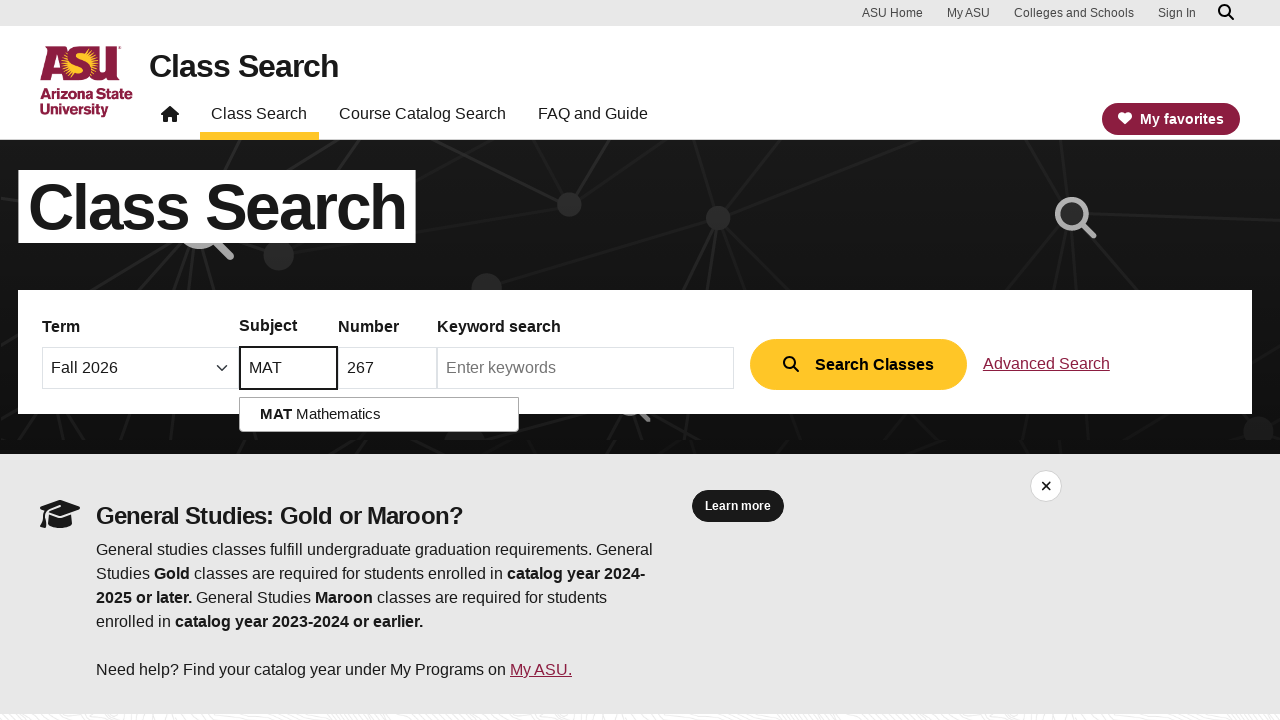

Clicked search button to find matching classes at (858, 364) on #search-button
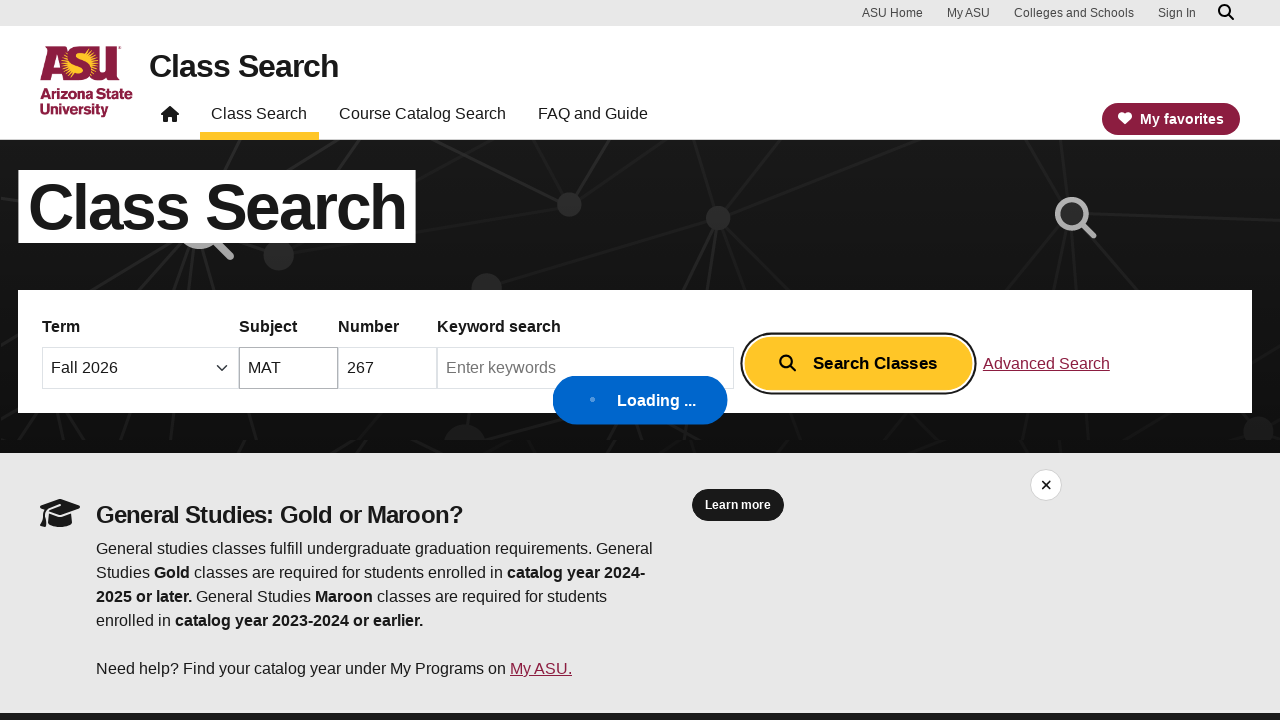

Search results loaded successfully
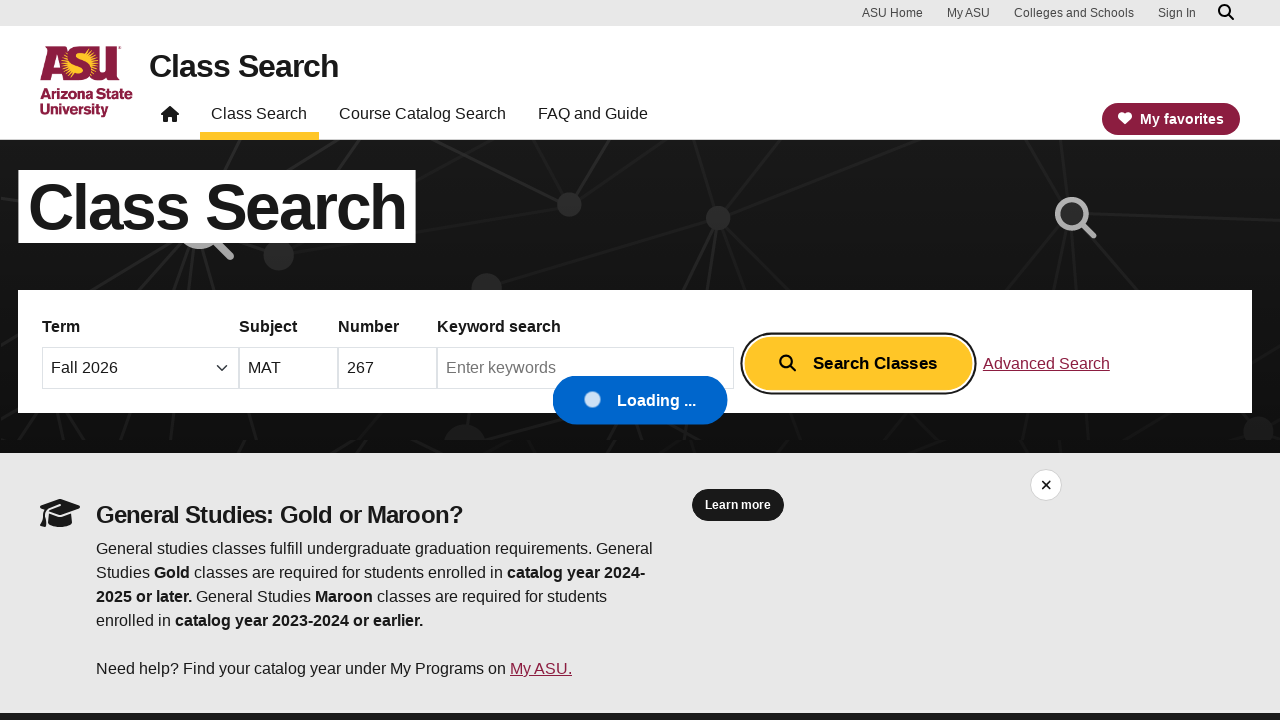

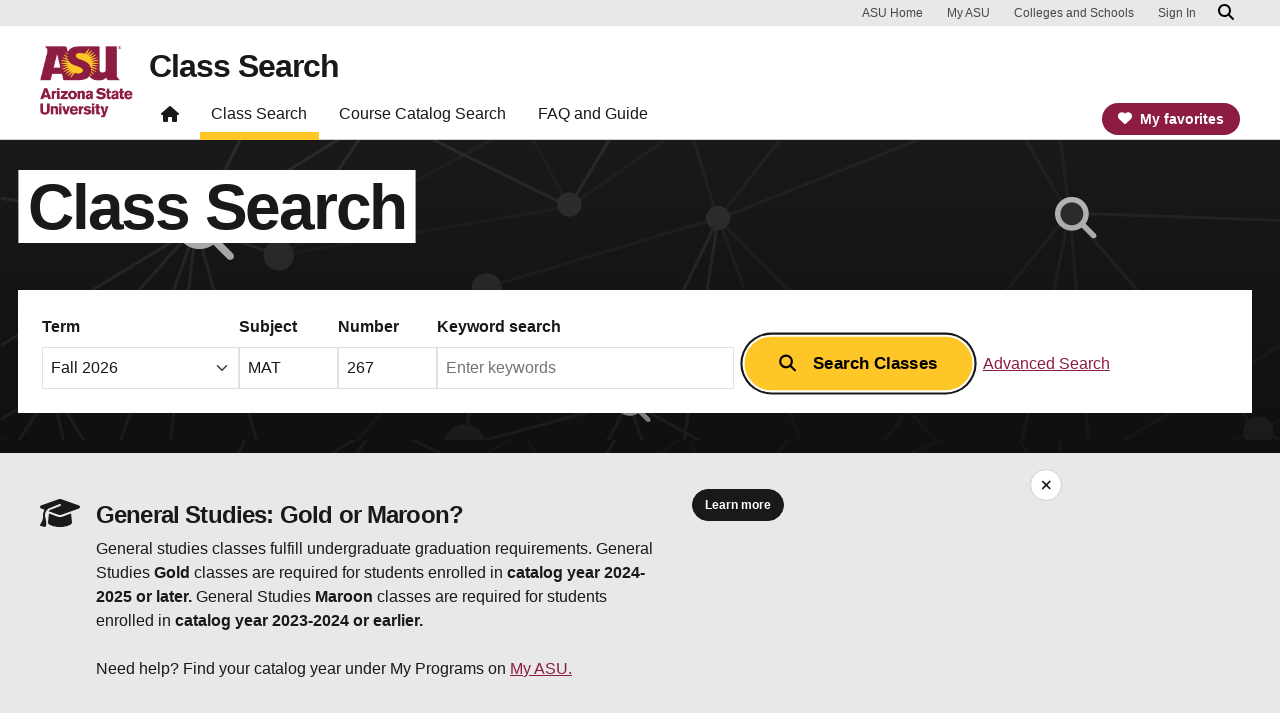